Navigates to multiple URLs demonstrating different navigation methods in Selenium

Starting URL: https://testeroprogramowania.github.io/selenium/basics.html

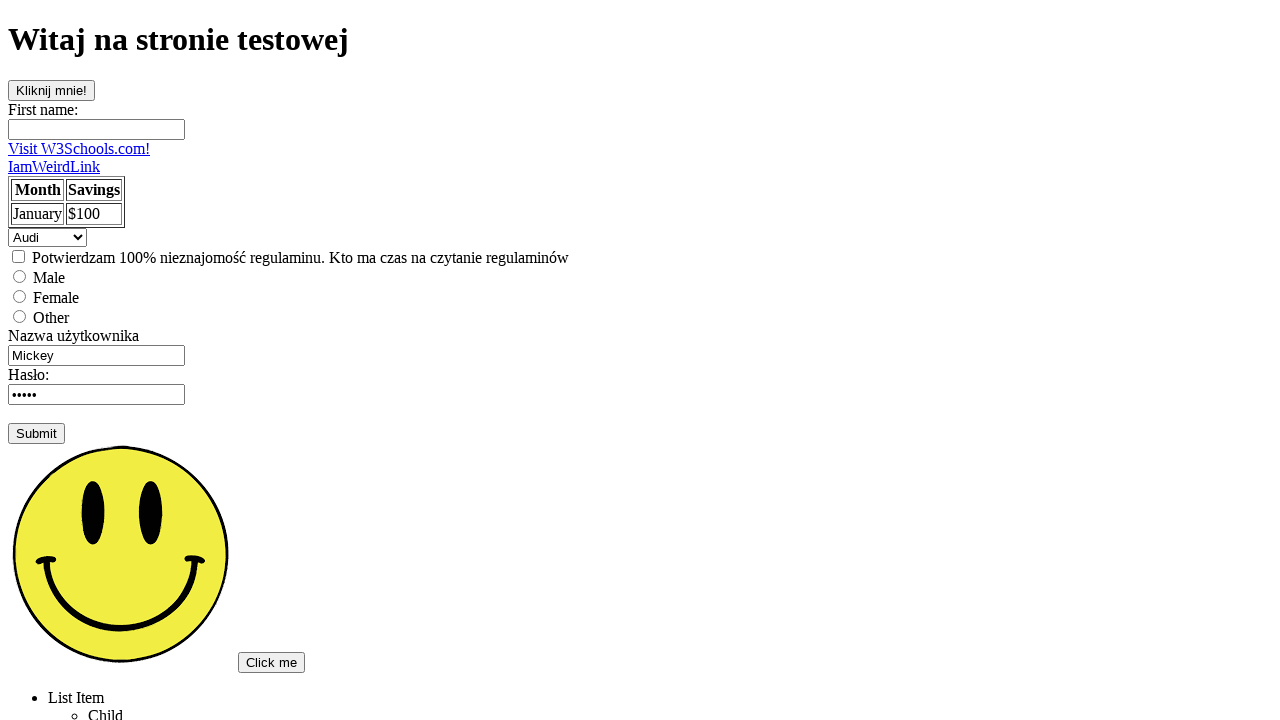

Navigated to Selenium basics page
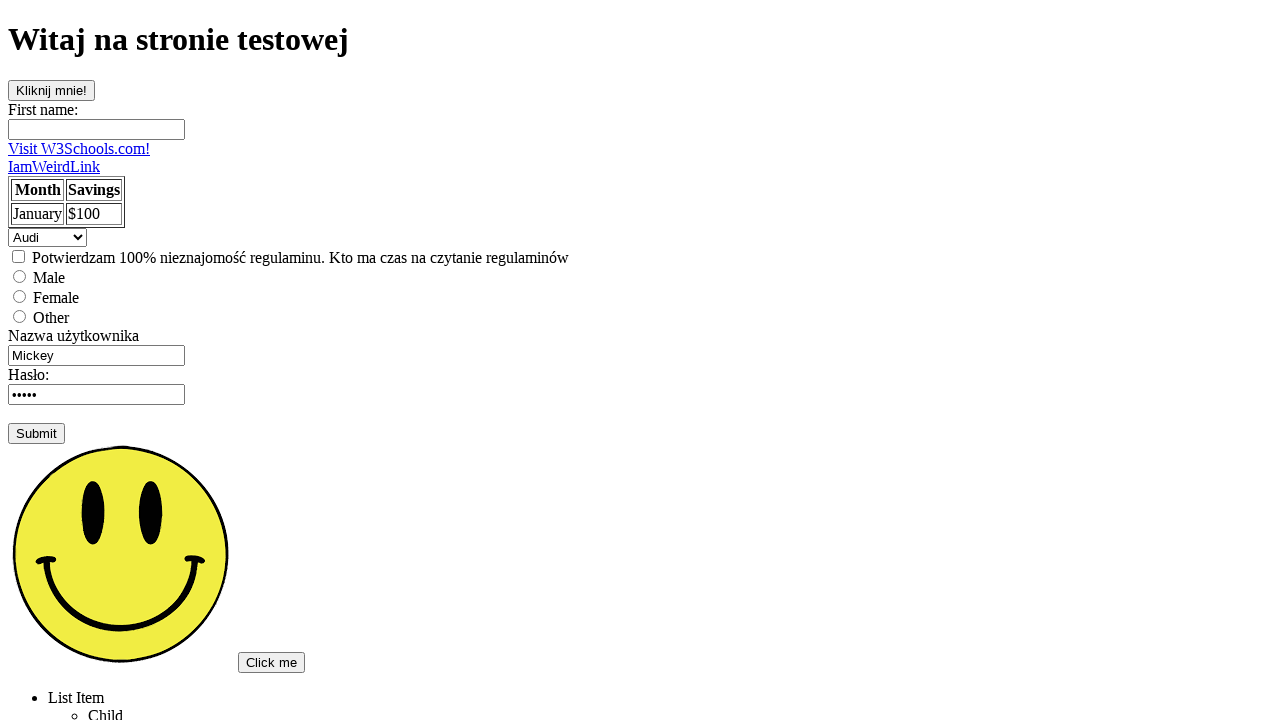

Navigated to Pragmatic Test Labs demo site
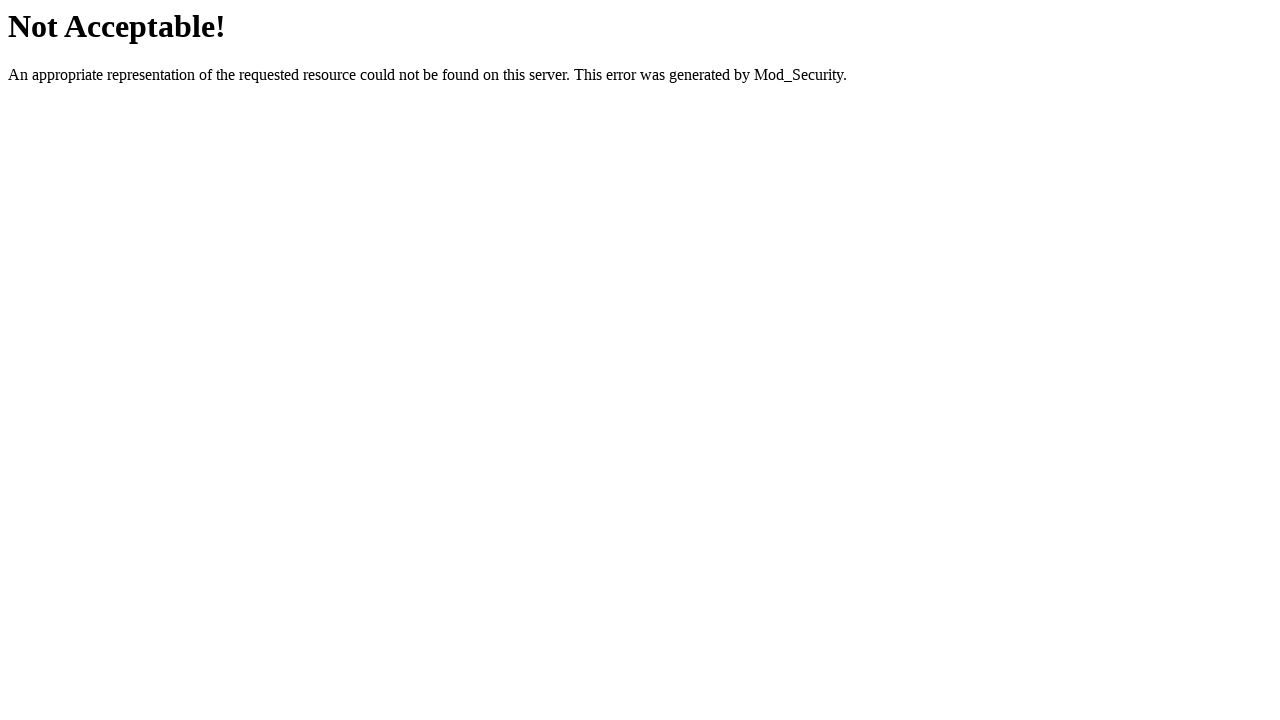

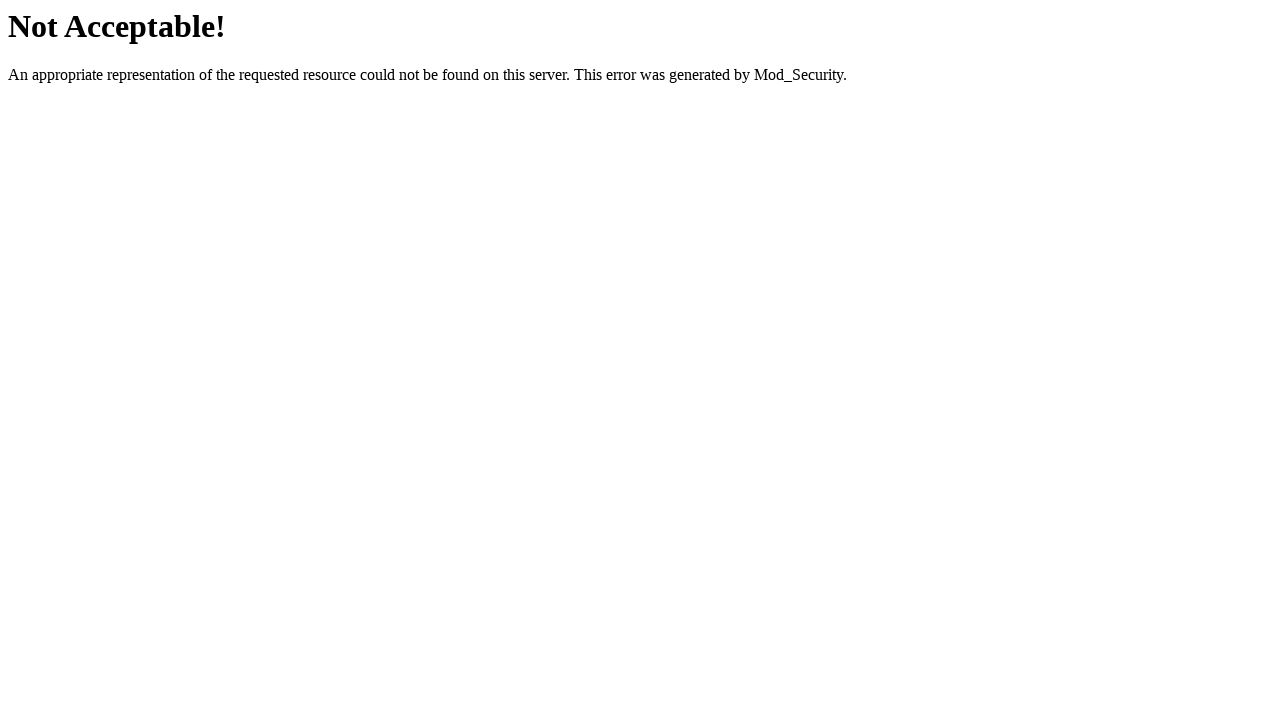